Tests right-click functionality on a button element and verifies the context menu message appears

Starting URL: https://demoqa.com/buttons

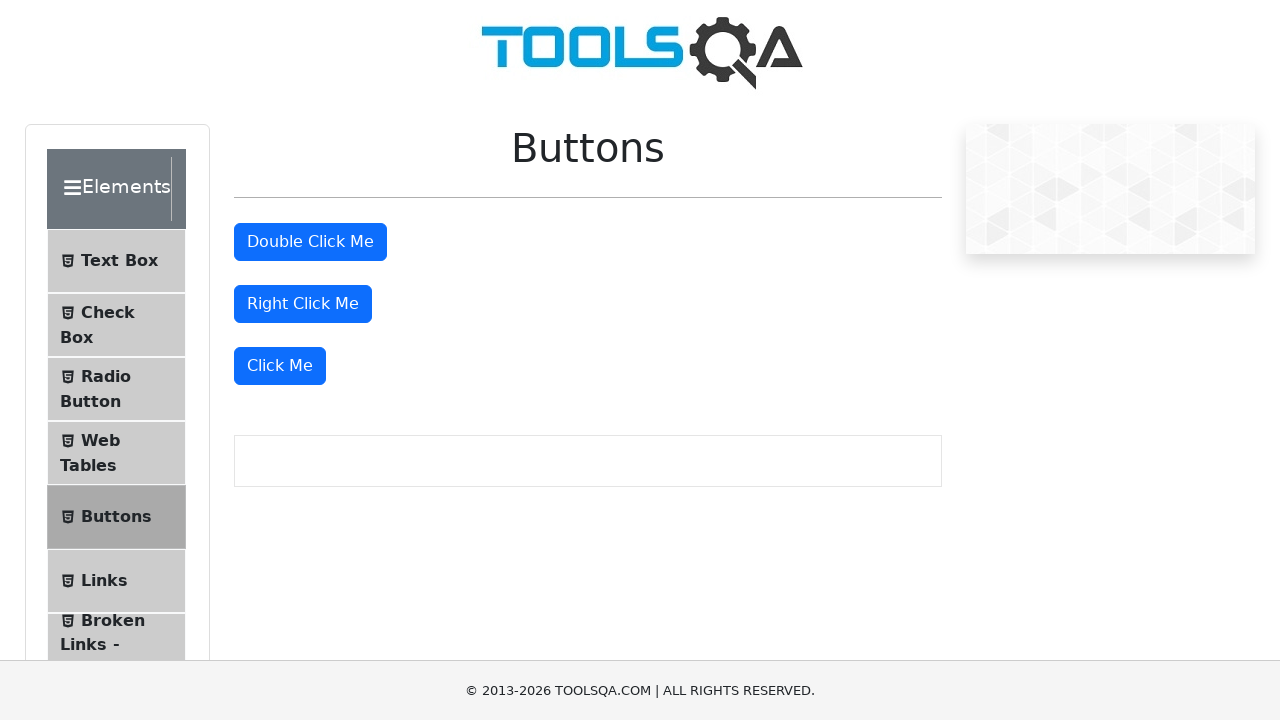

Right-clicked on the right-click button element at (303, 304) on #rightClickBtn
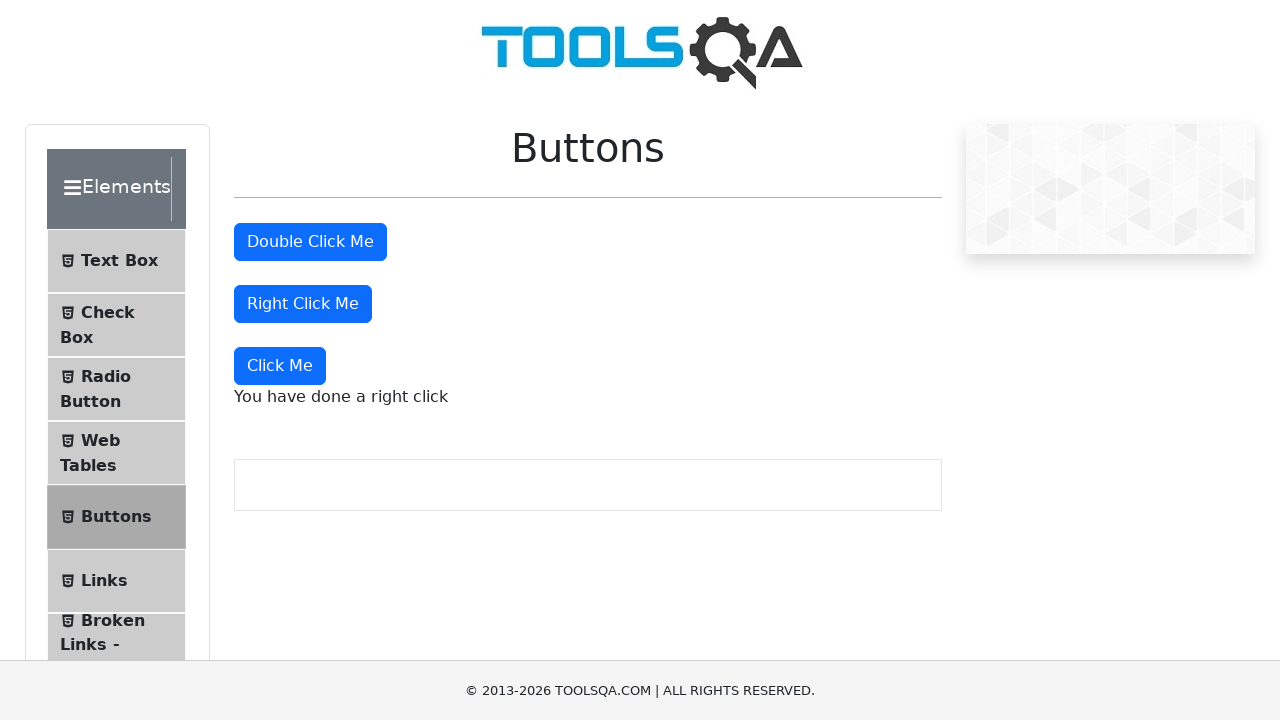

Right-click context menu message appeared and is visible
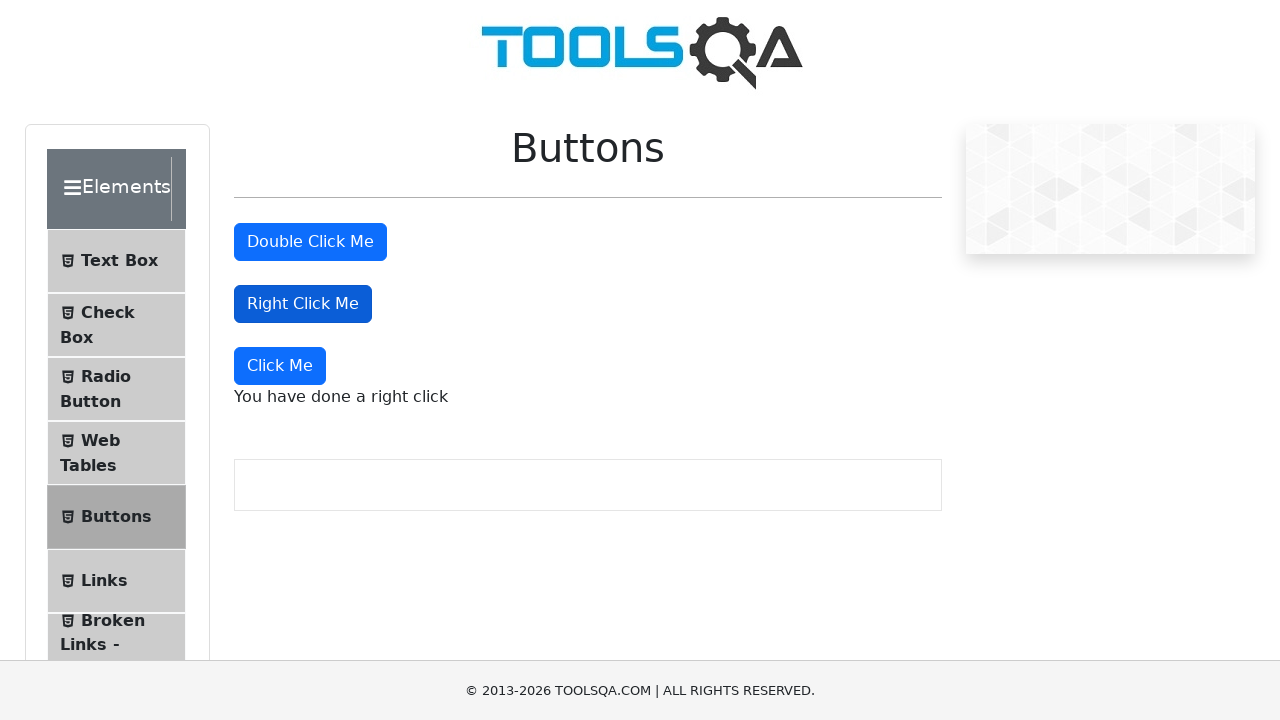

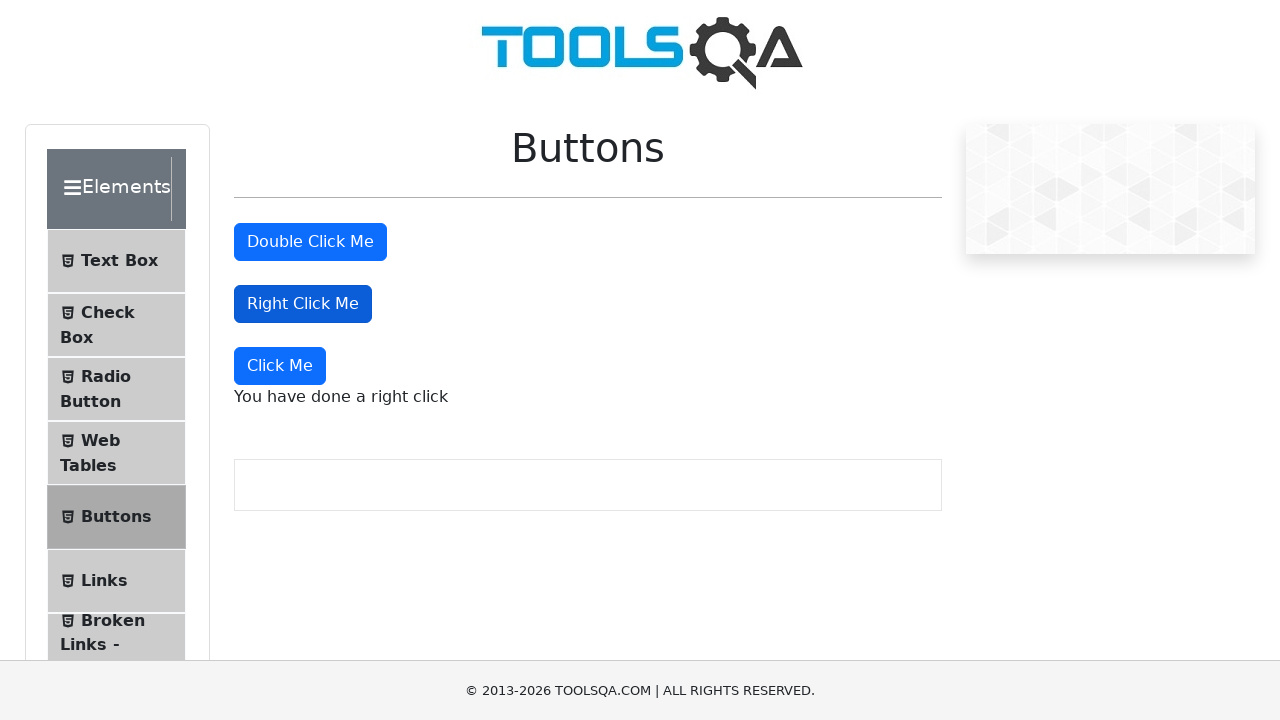